Navigates to the Sauce Labs homepage and verifies that the page title contains "Sauce Labs"

Starting URL: https://saucelabs.com

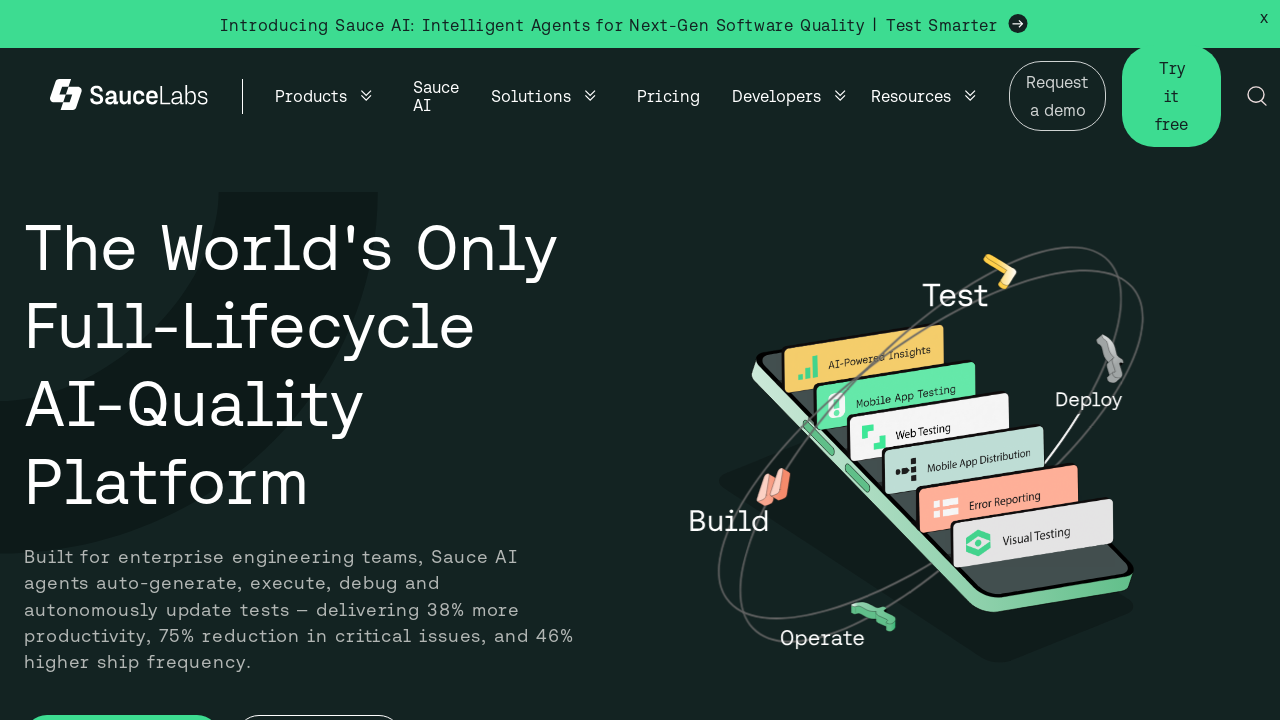

Navigated to Sauce Labs homepage
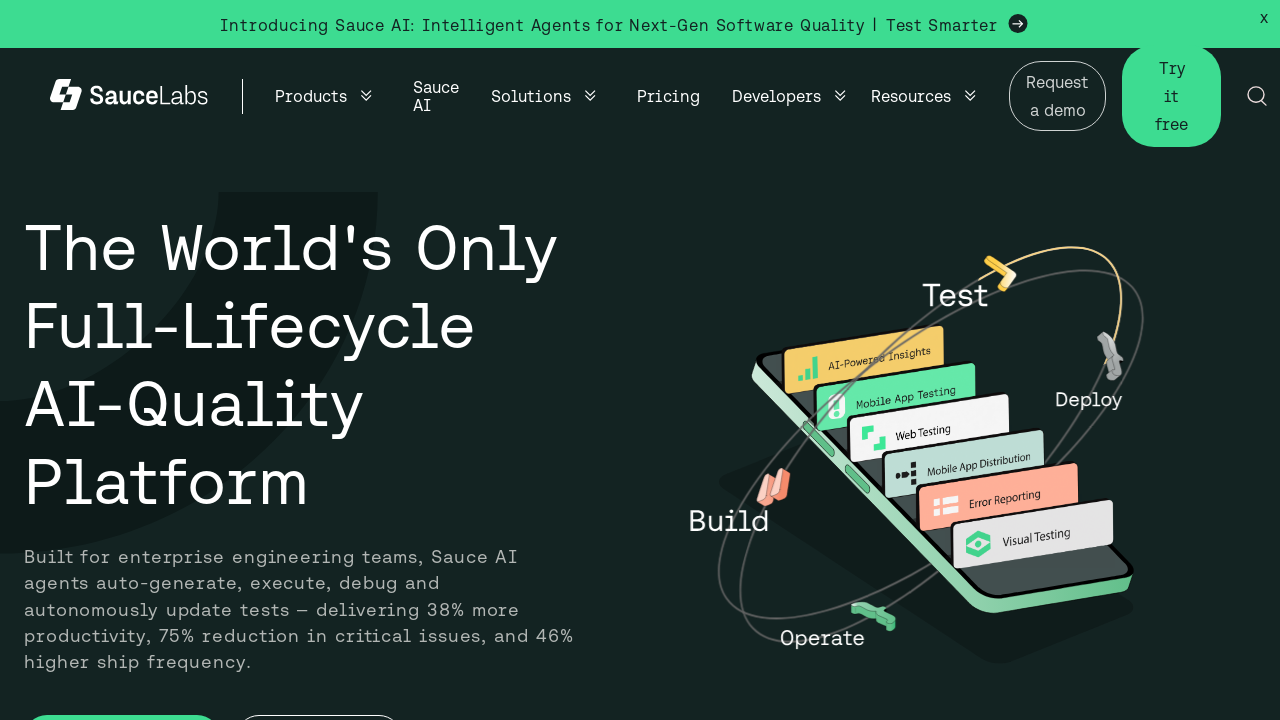

Retrieved page title
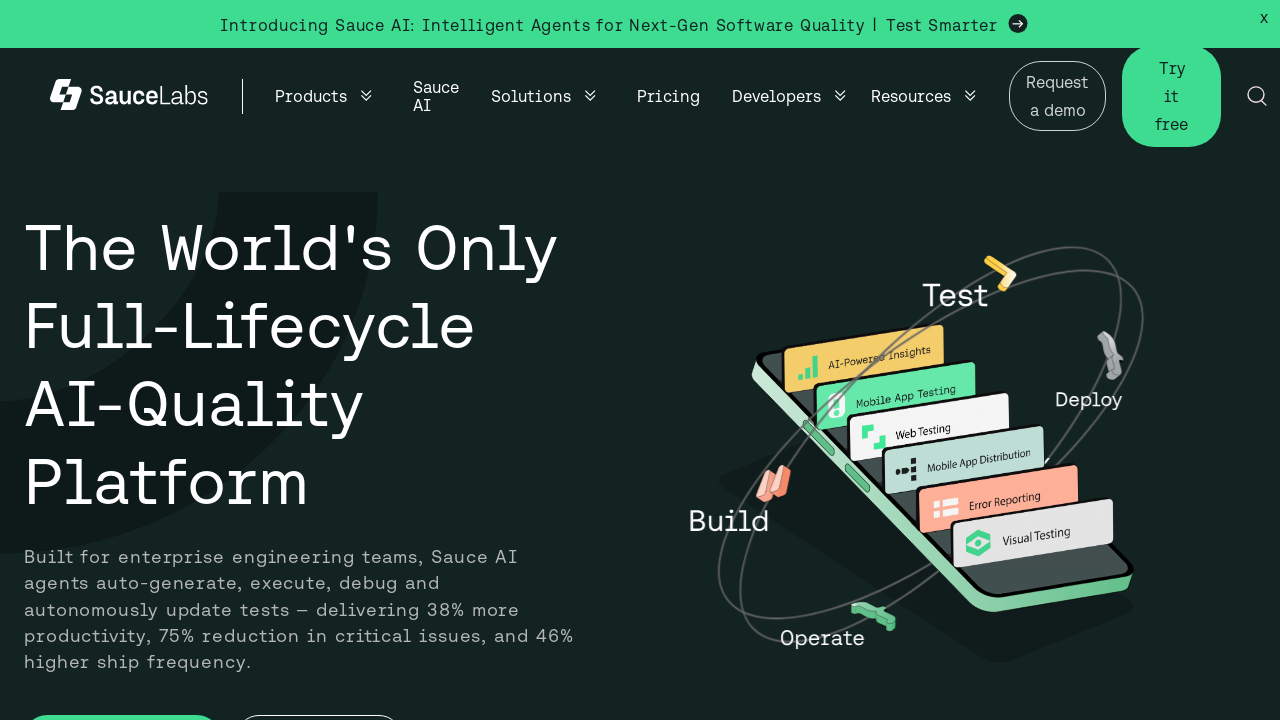

Verified page title contains 'Sauce Labs'
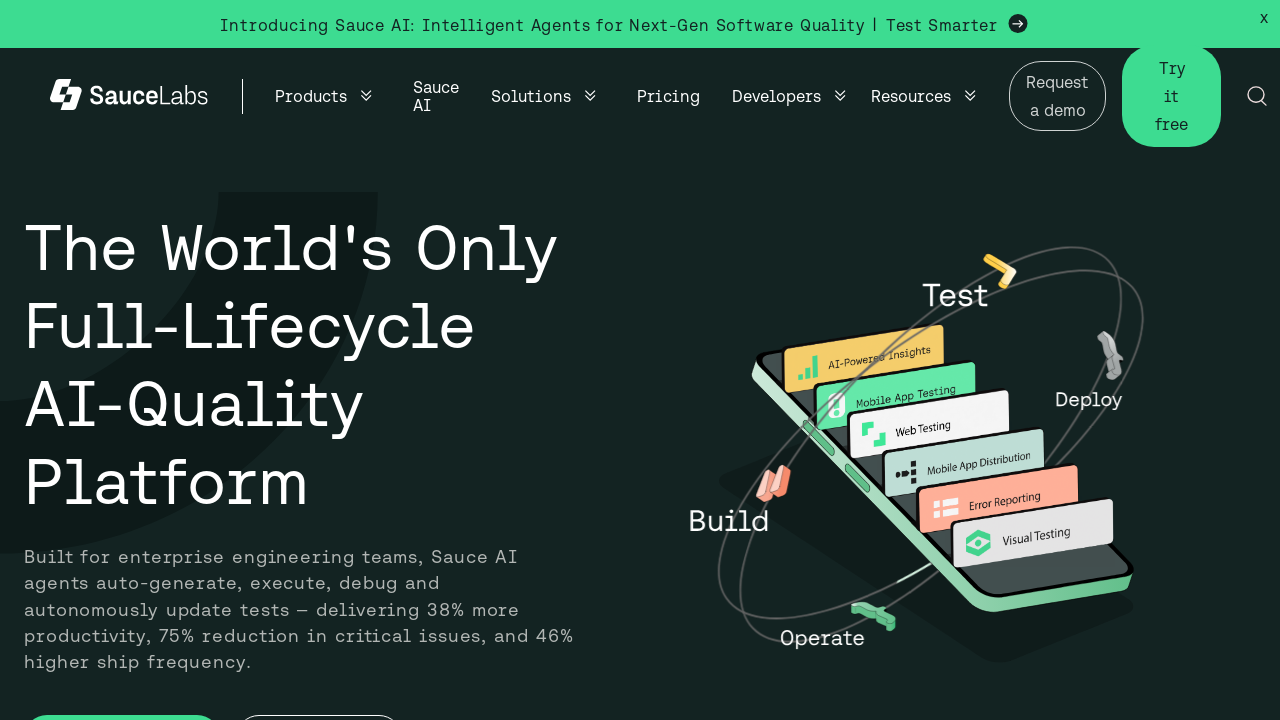

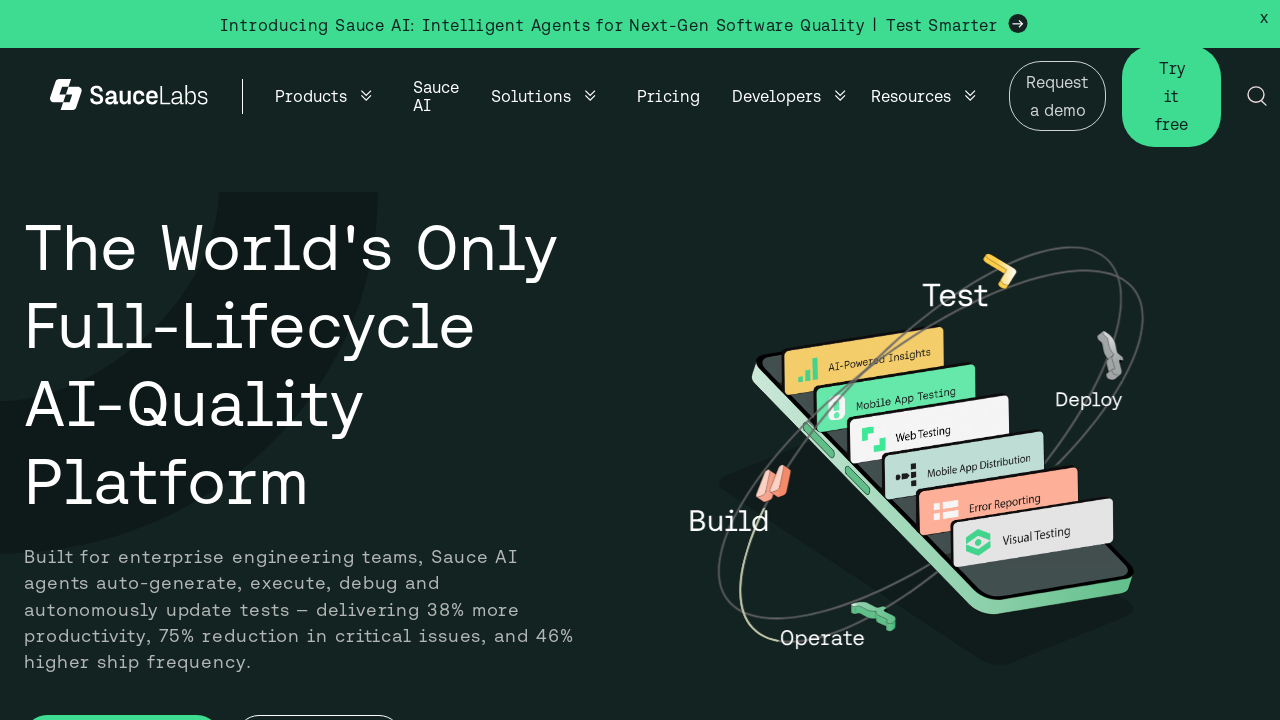